Tests that the homepage URL contains "testotomasyonu" to verify correct navigation to the test automation site

Starting URL: https://www.testotomasyonu.com

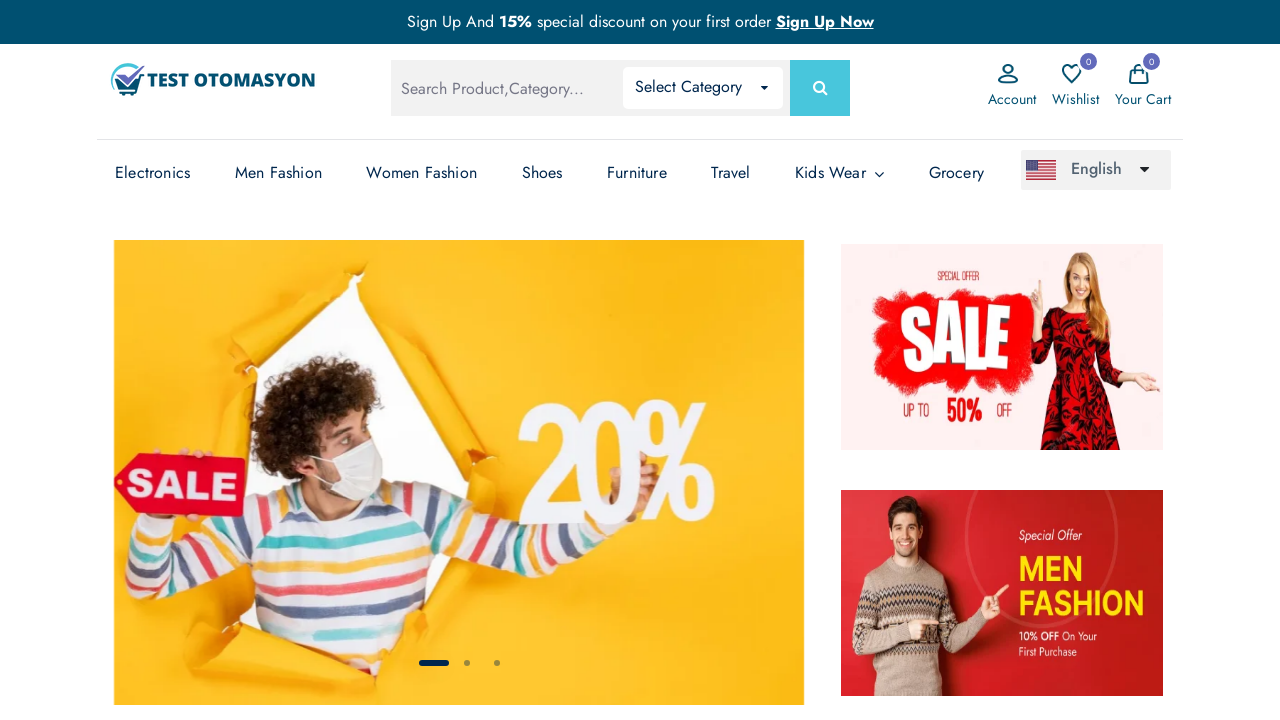

Verified that current URL contains 'testotomasyonu'
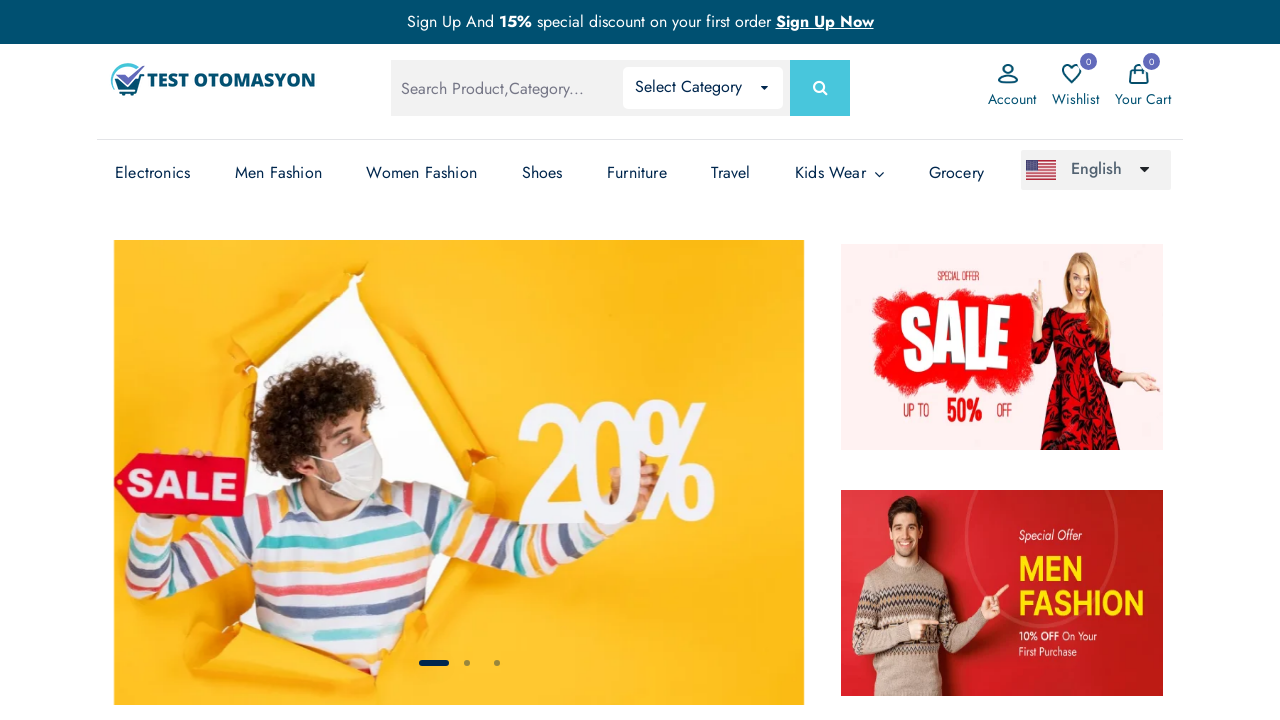

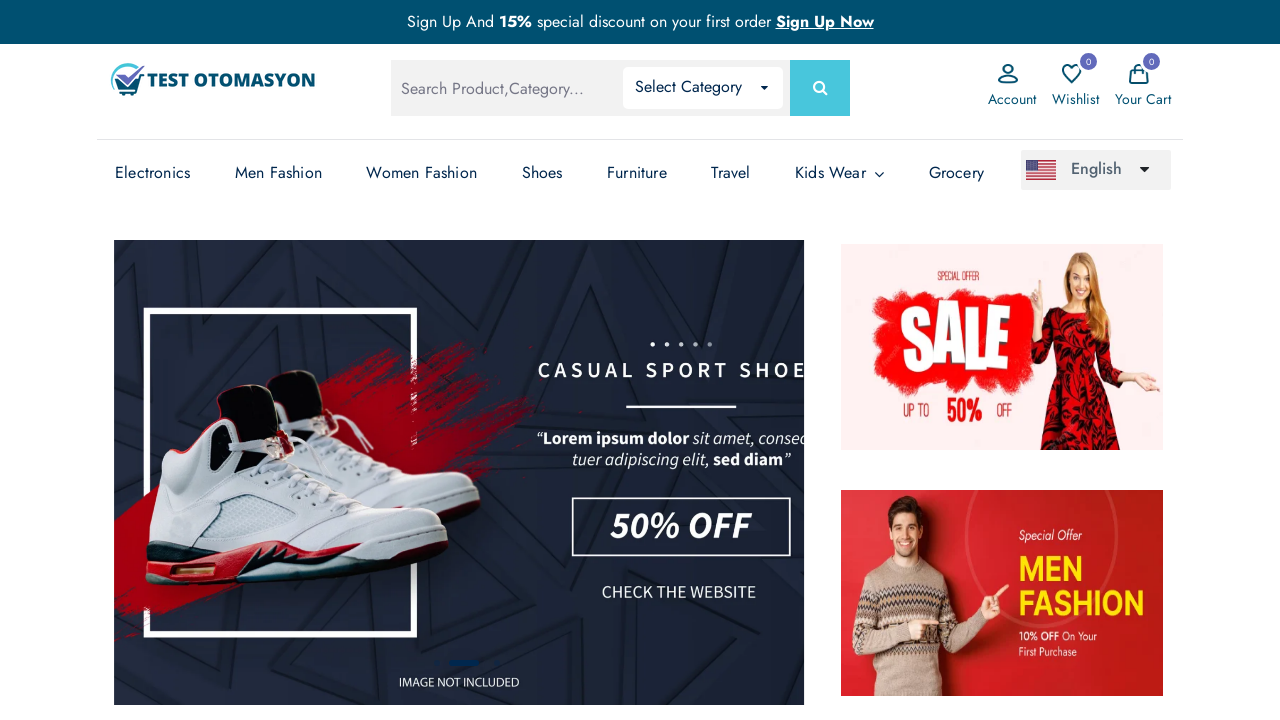